Tests checkbox and radio button interactions on W3Schools custom checkbox tutorial page by unchecking/checking checkboxes and selecting radio buttons

Starting URL: https://www.w3schools.com/howto/howto_css_custom_checkbox.asp

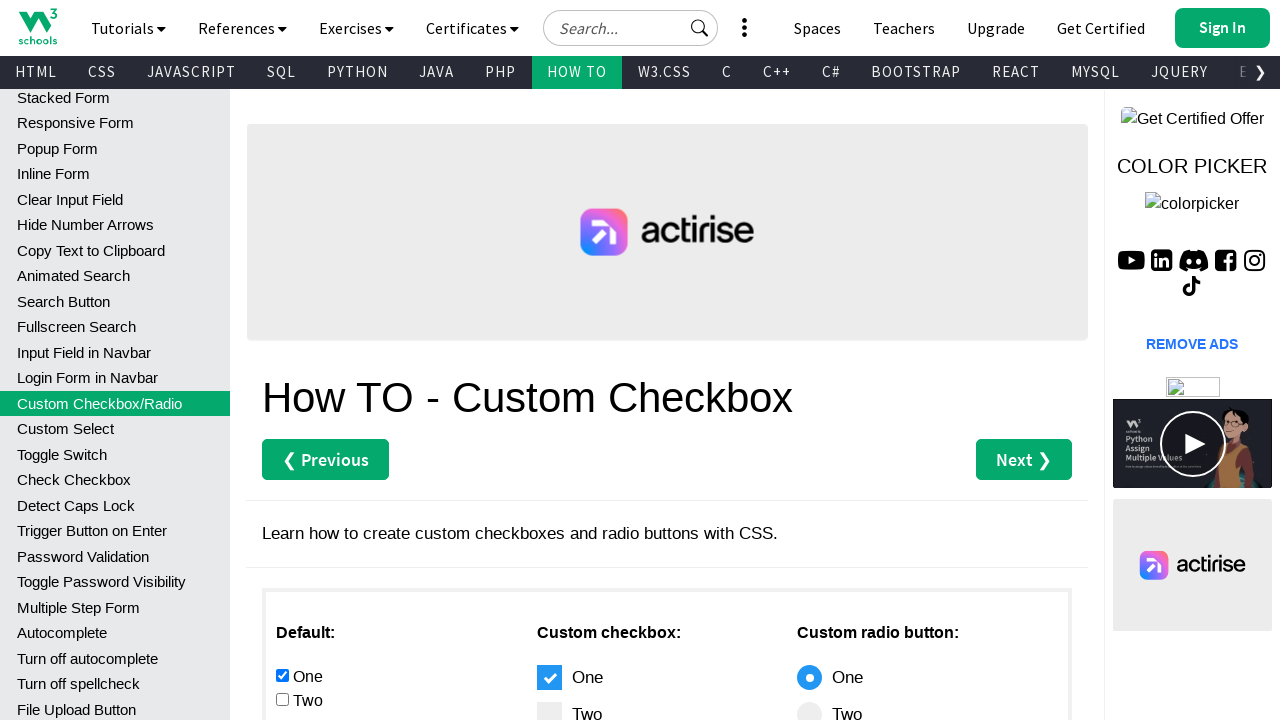

Navigated to W3Schools custom checkbox tutorial page
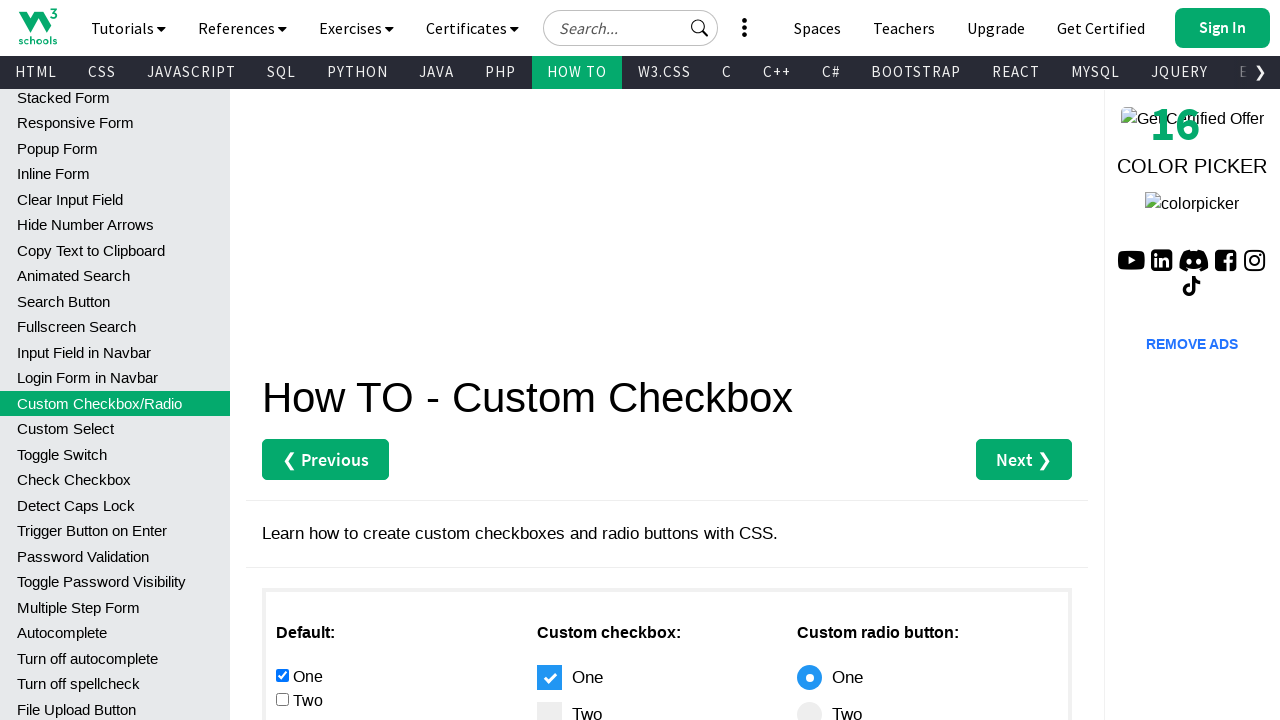

Unchecked the first checkbox at (282, 675) on #main > div.w3-row > div:nth-child(1) > input[type=checkbox]:nth-child(2)
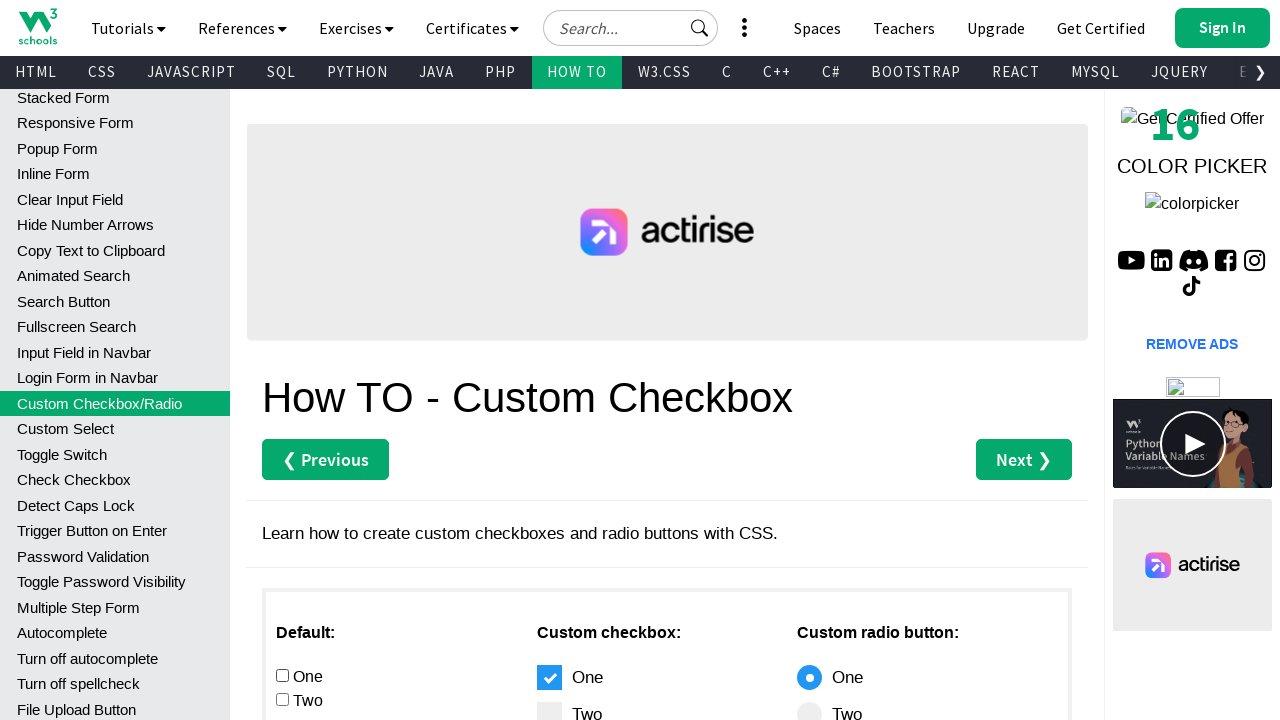

Checked the second checkbox at (282, 699) on #main > div.w3-row > div:nth-child(1) > input[type=checkbox]:nth-child(4)
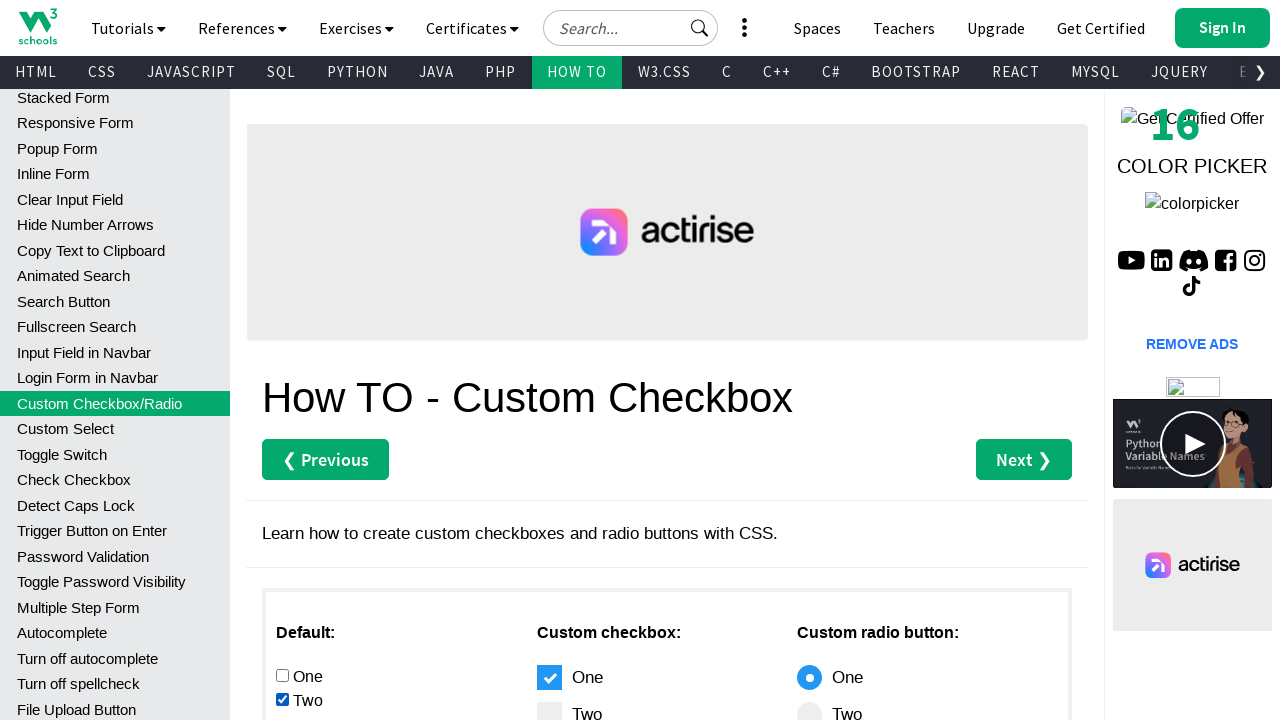

Selected the second radio button at (282, 360) on #main > div.w3-row > div:nth-child(1) > input[type=radio]:nth-child(9)
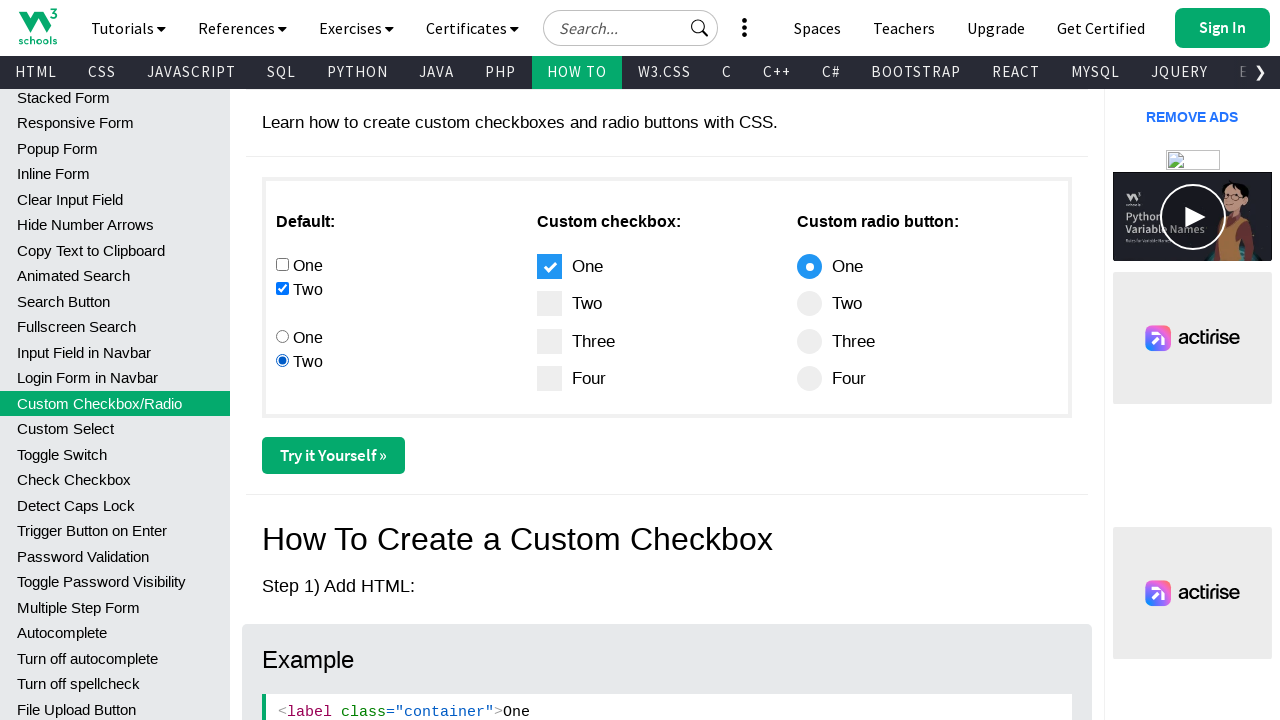

Selected the first radio button, deselecting the second radio button at (282, 336) on #main > div.w3-row > div:nth-child(1) > input[type=radio]:nth-child(7)
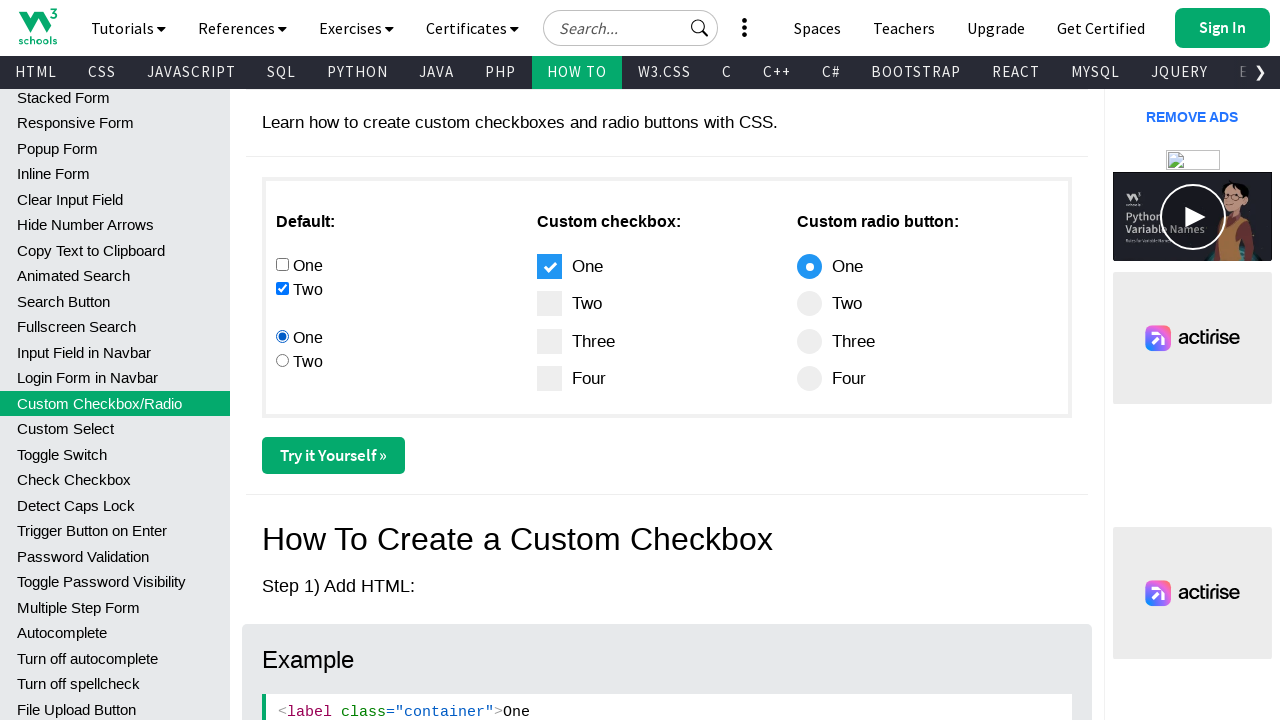

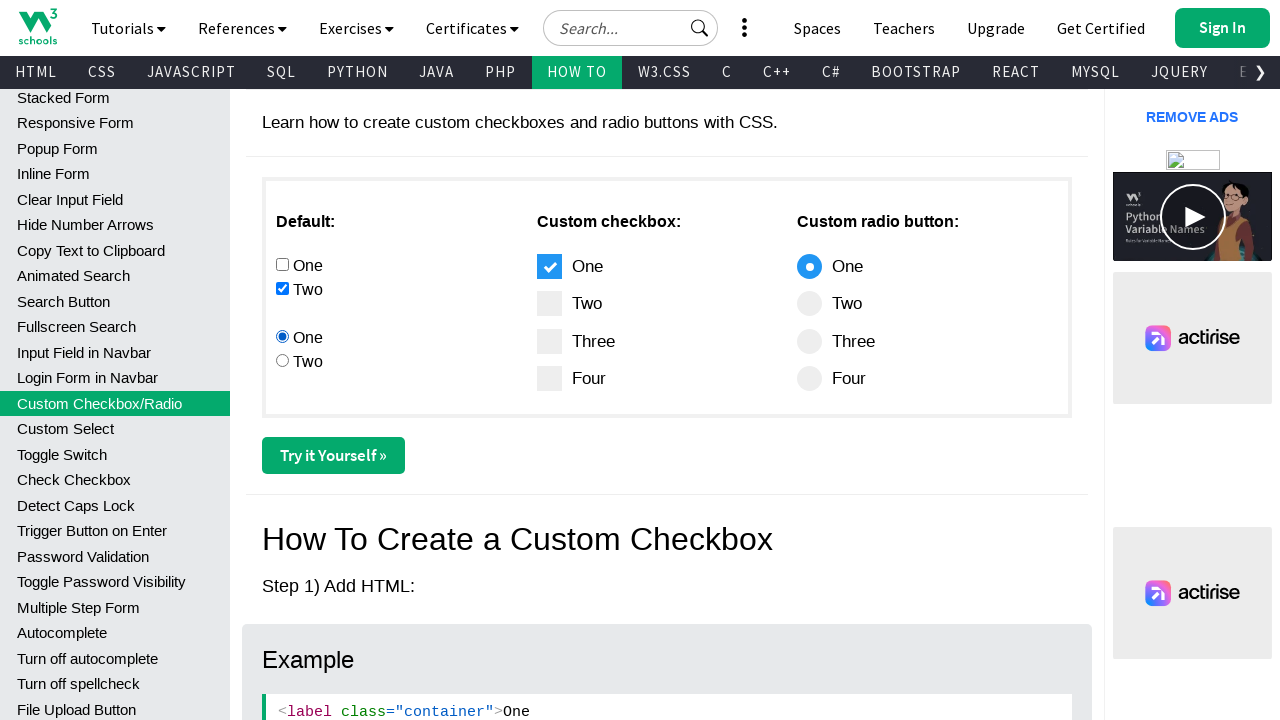